Tests three different click actions on the DemoQA buttons page: a regular/dynamic click, a right-click, and a double-click, then verifies the corresponding success messages appear.

Starting URL: http://demoqa.com/buttons

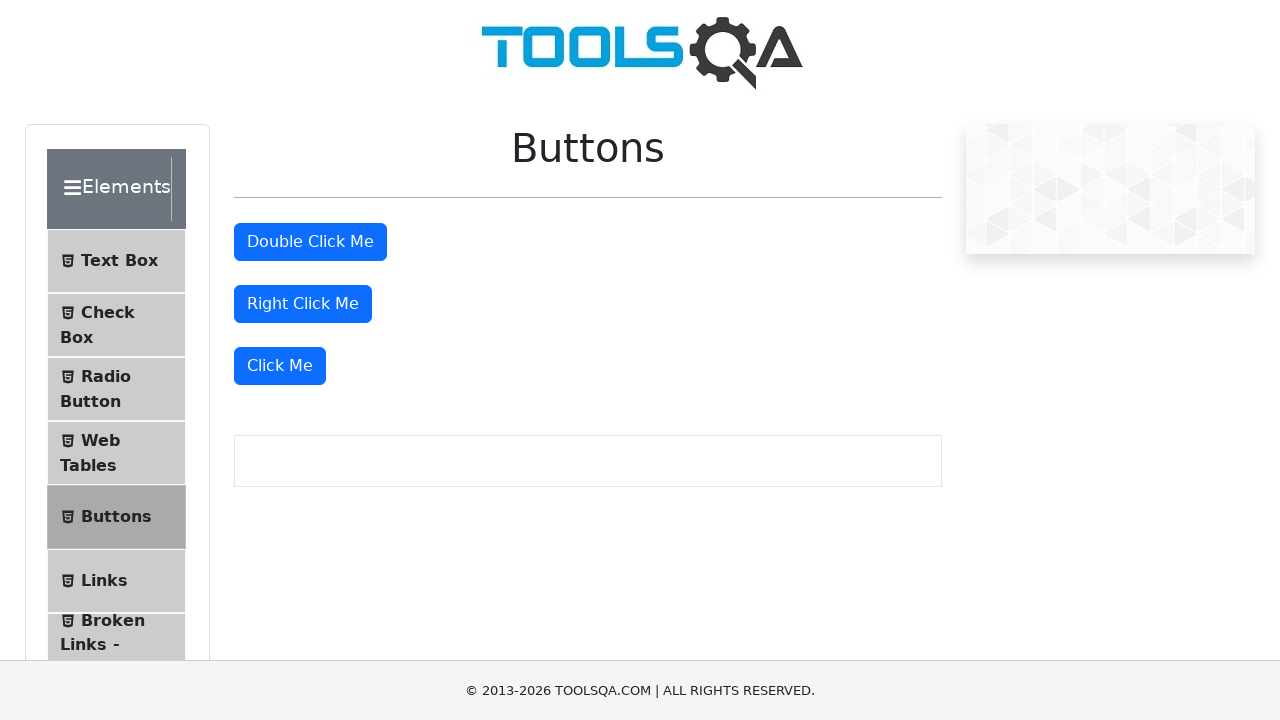

Performed double-click on the 'Double Click Me' button at (310, 242) on #doubleClickBtn
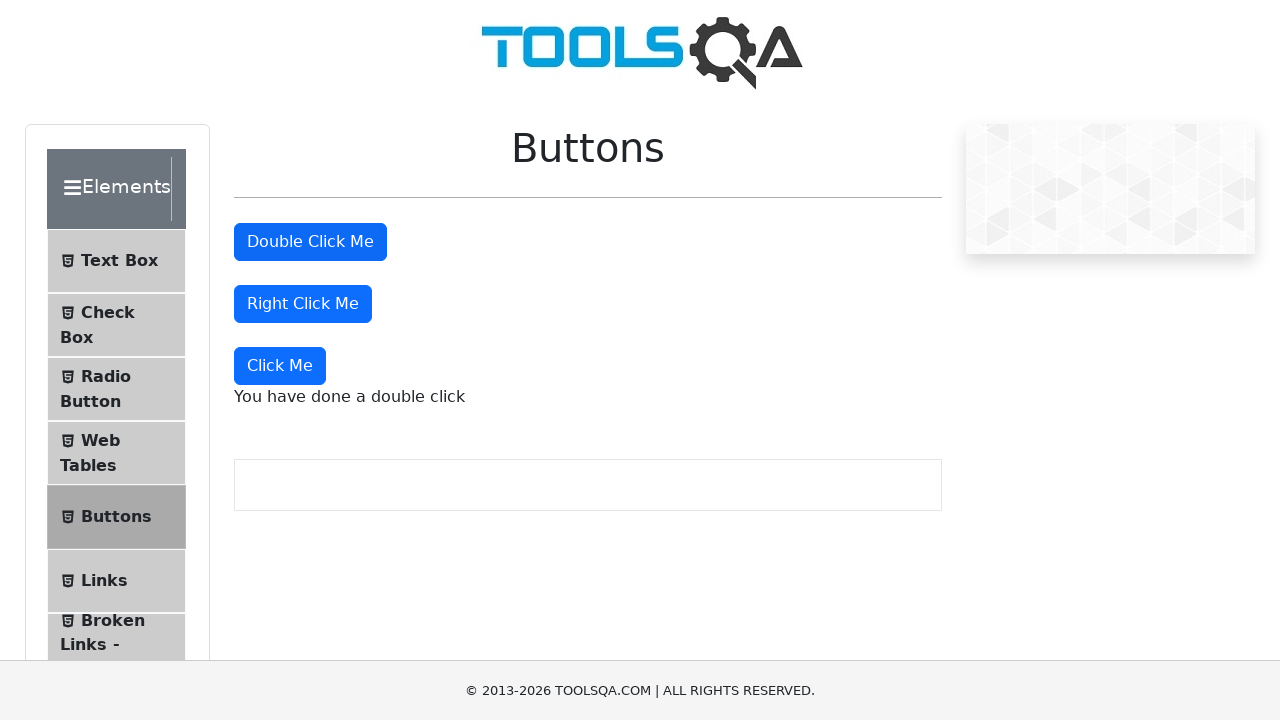

Double-click success message appeared
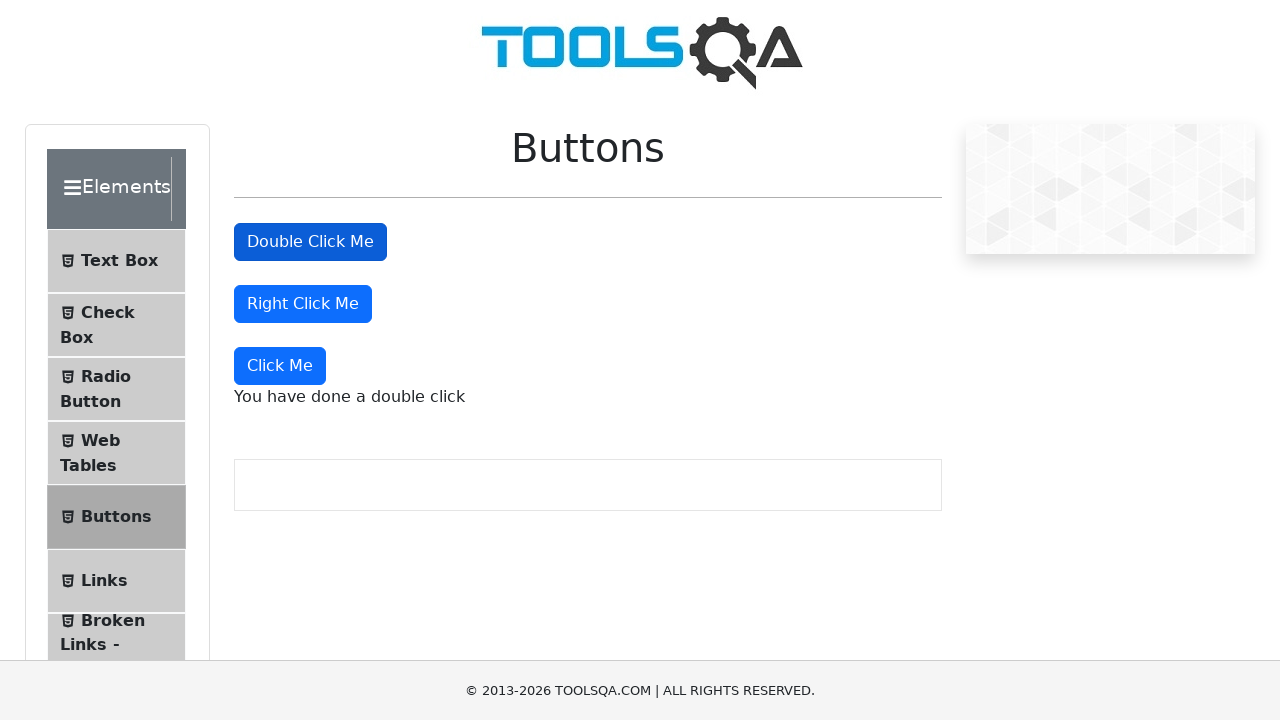

Retrieved double-click success message text
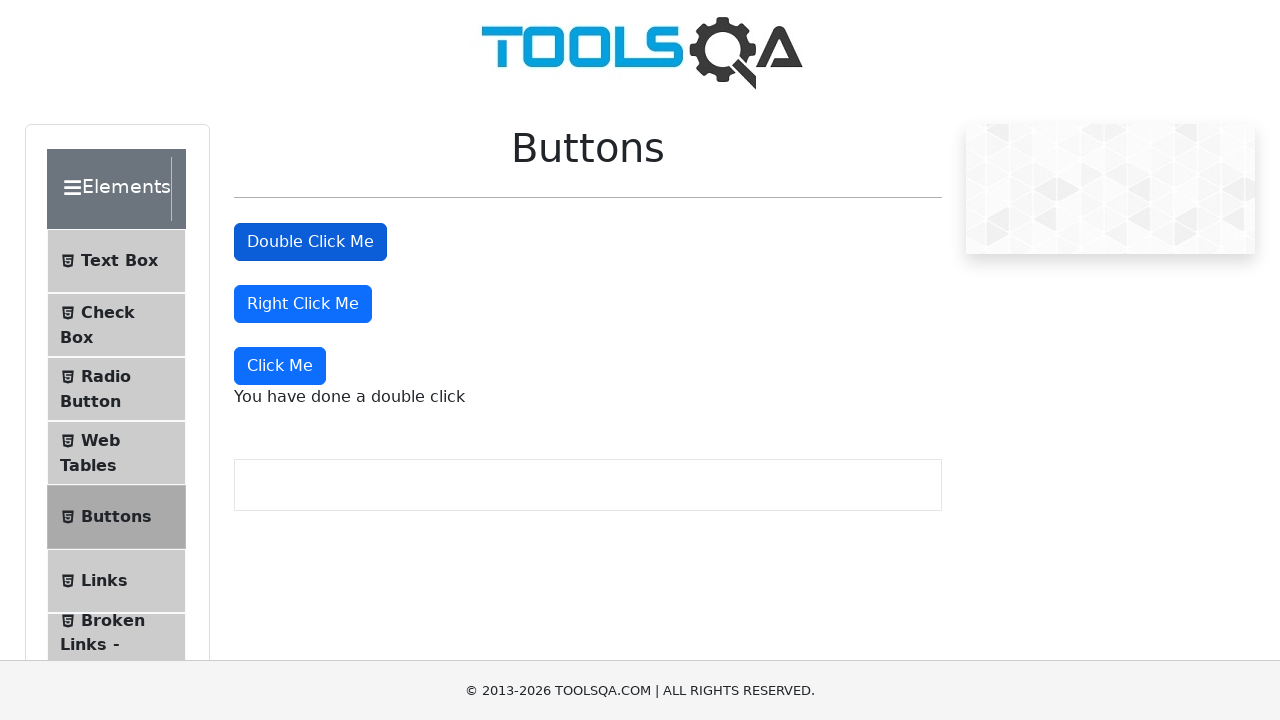

Verified double-click success message contains expected text
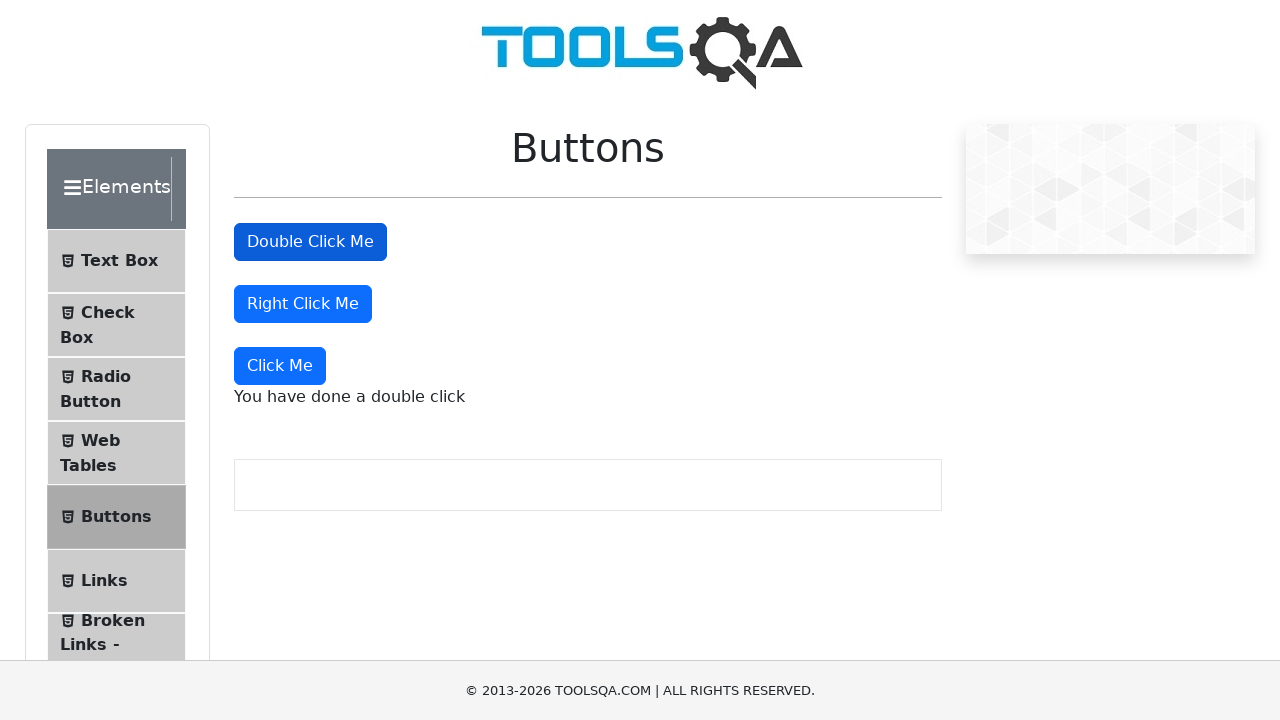

Performed right-click on the 'Right Click Me' button at (303, 304) on #rightClickBtn
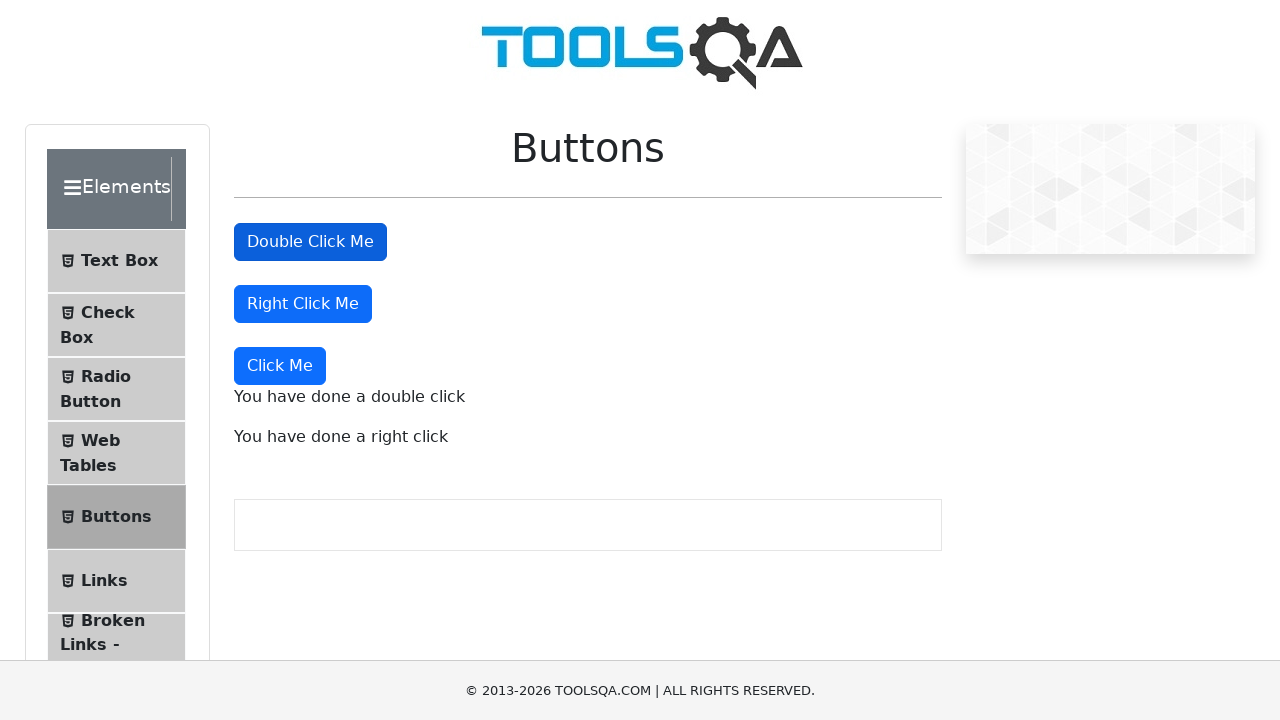

Right-click success message appeared
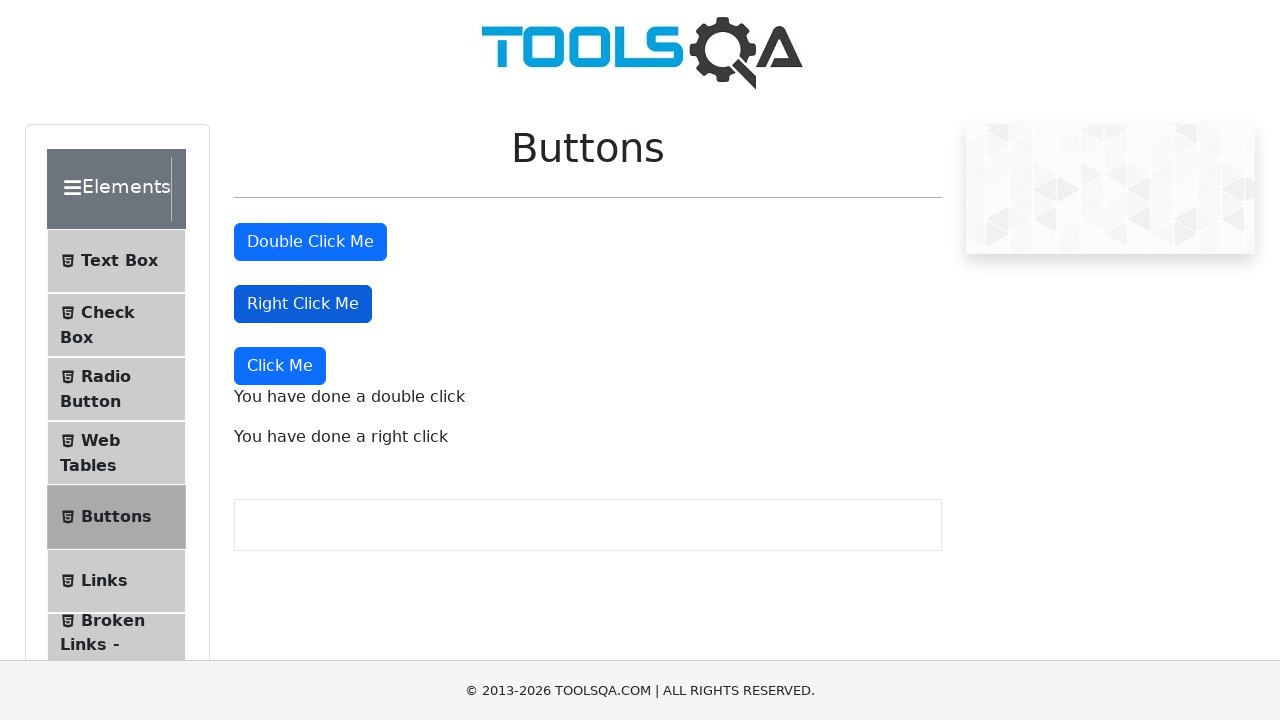

Retrieved right-click success message text
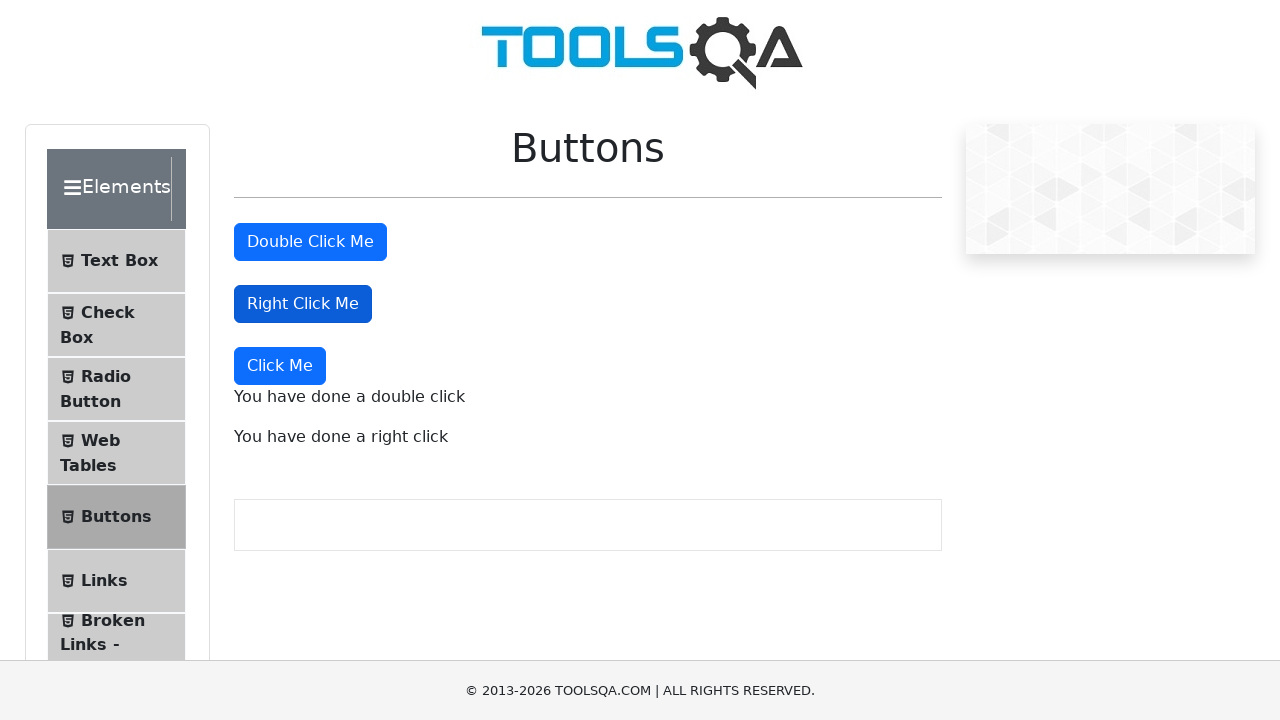

Verified right-click success message contains expected text
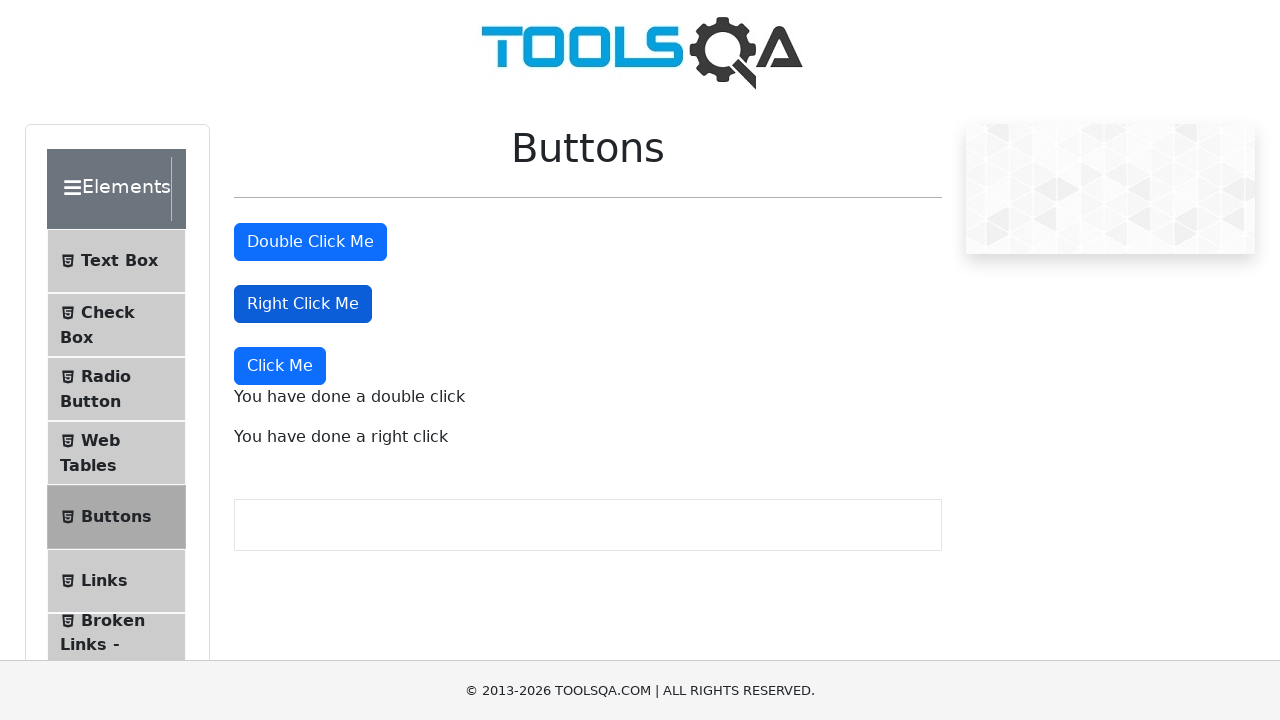

Performed regular click on the 'Click Me' button at (280, 366) on button:has-text('Click Me') >> nth=-1
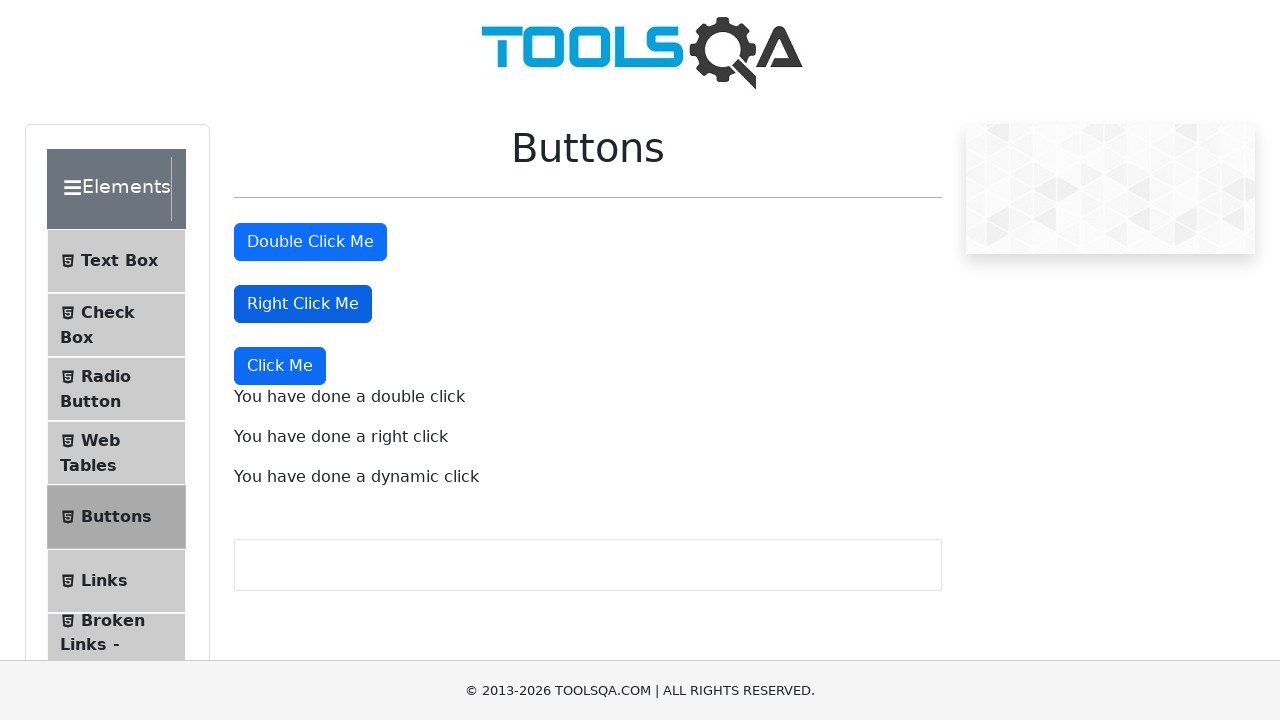

Dynamic click success message appeared
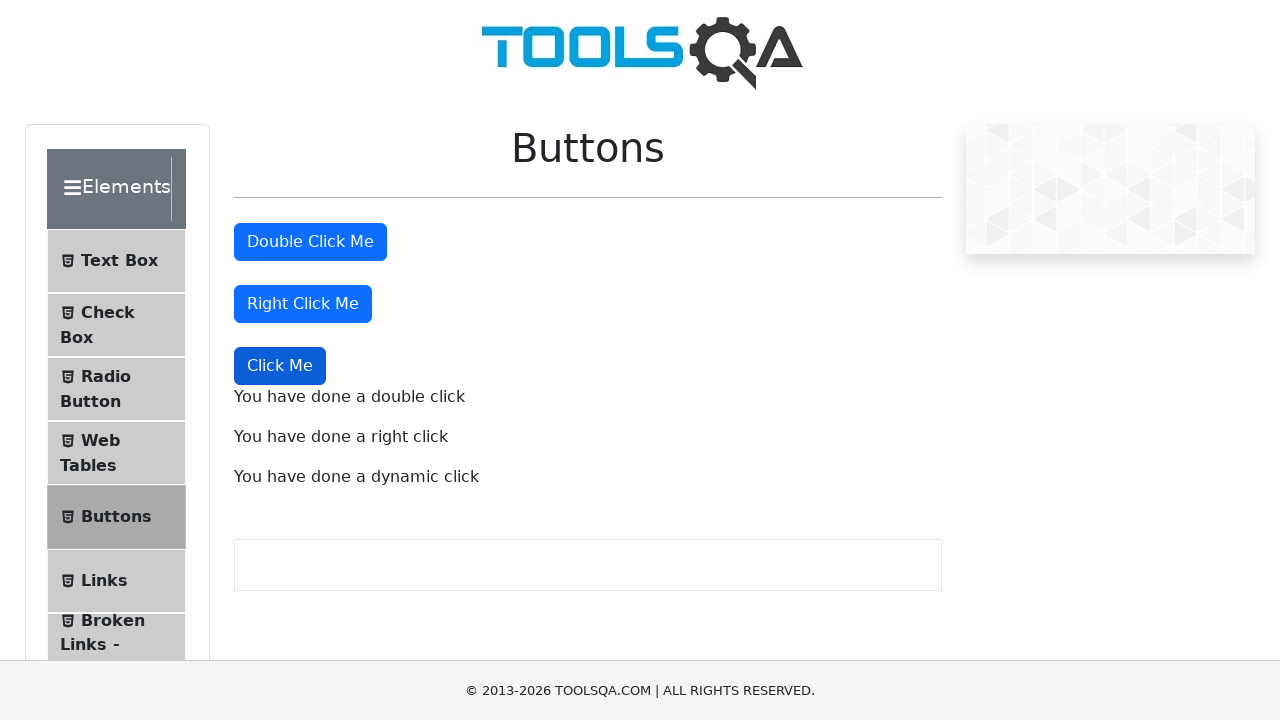

Retrieved dynamic click success message text
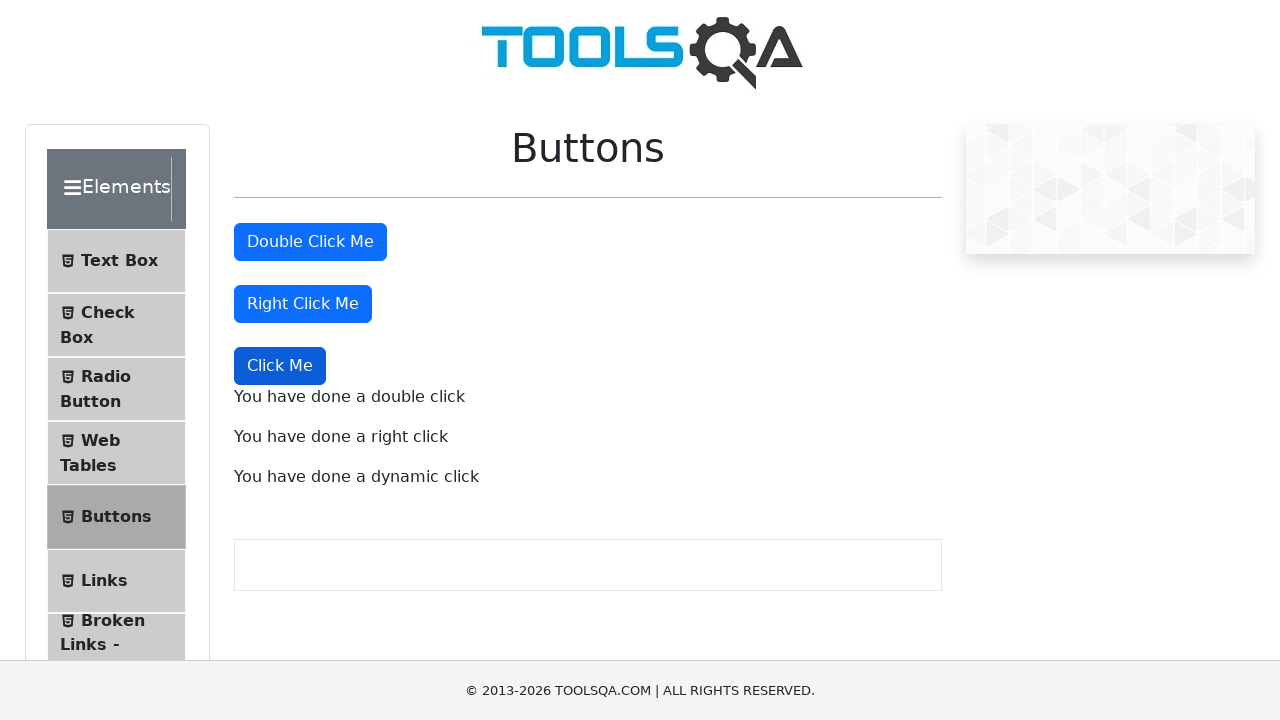

Verified dynamic click success message contains expected text
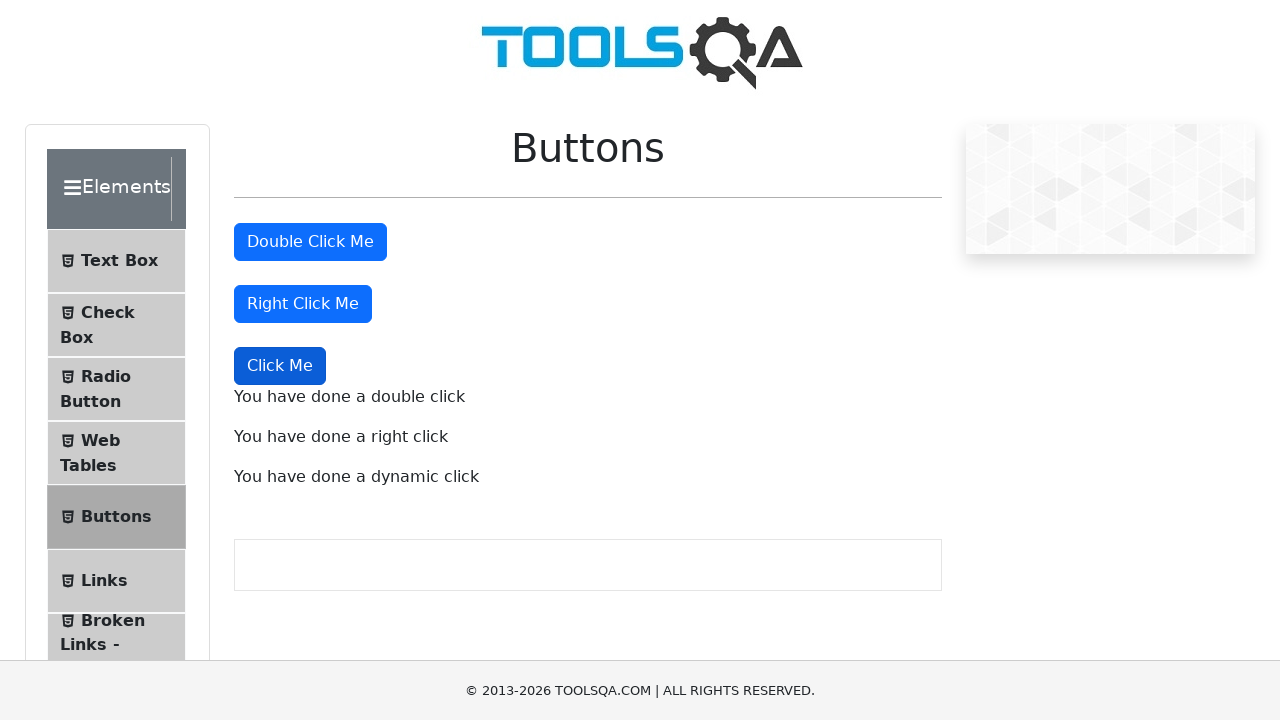

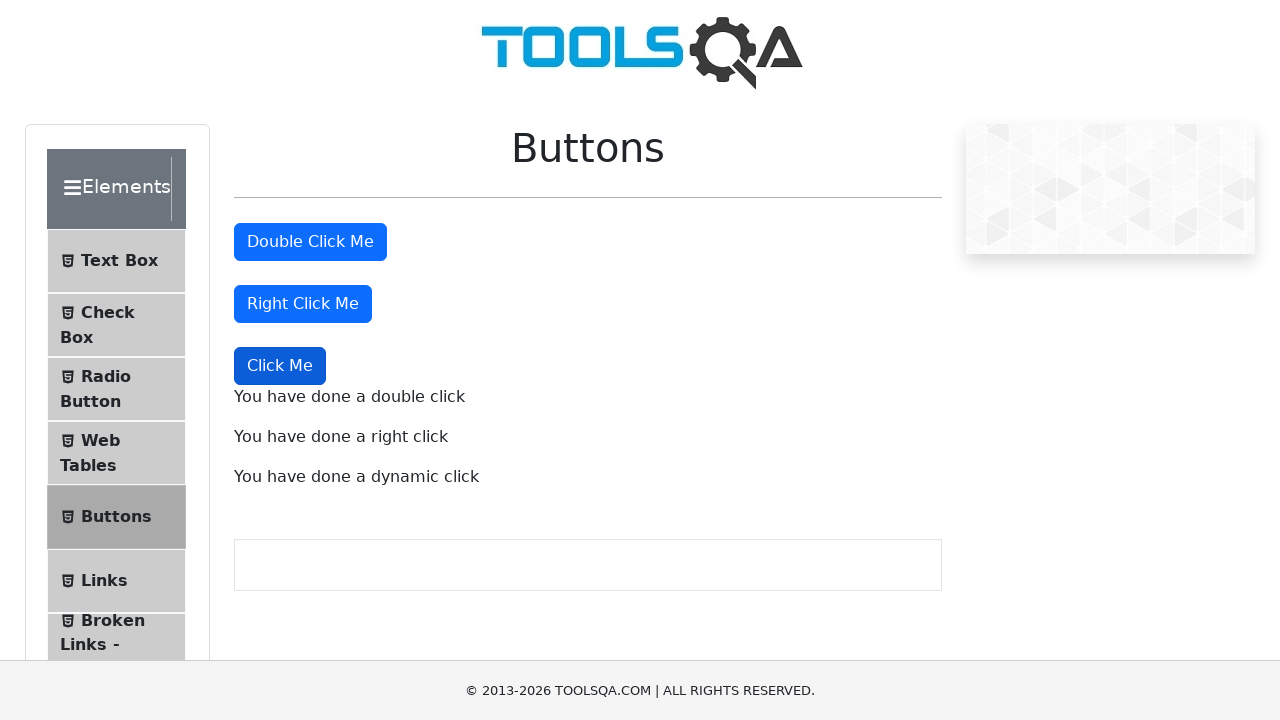